Navigates to Aozora Bunko (Japanese literature site) and performs text selection by clicking and holding from one element to another

Starting URL: https://www.aozora.gr.jp/

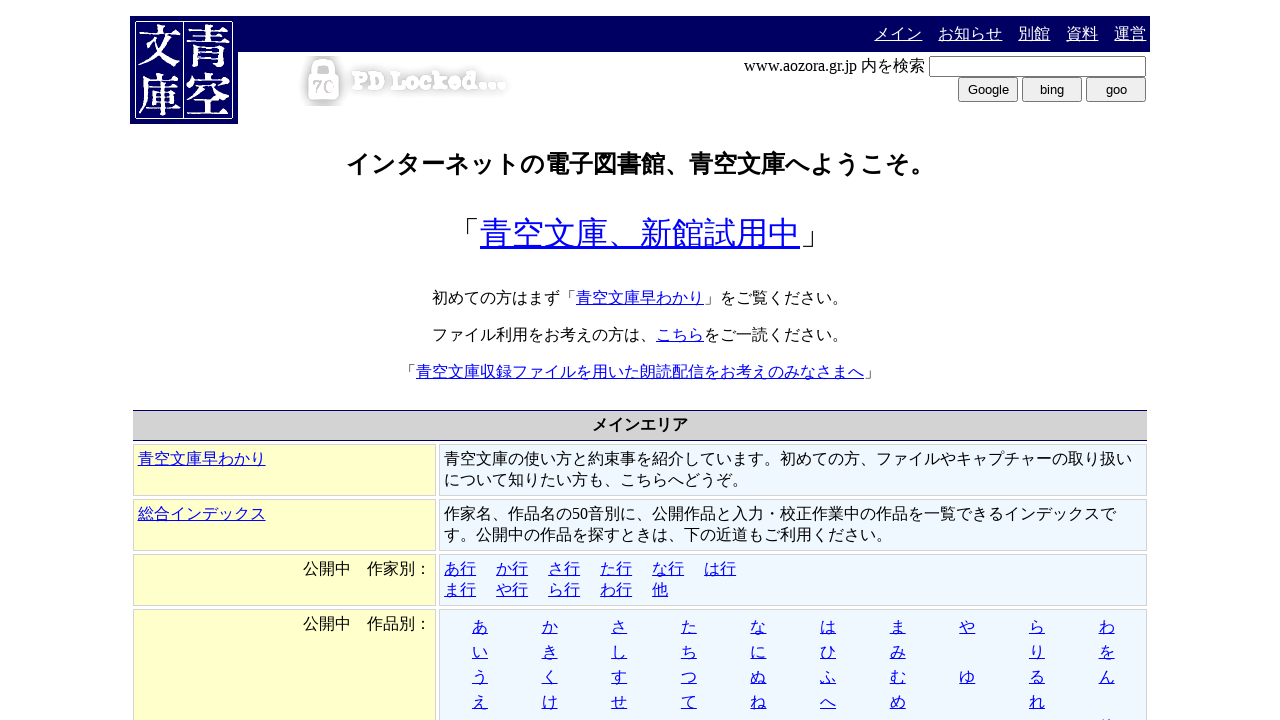

Navigated to Aozora Bunko (https://www.aozora.gr.jp/)
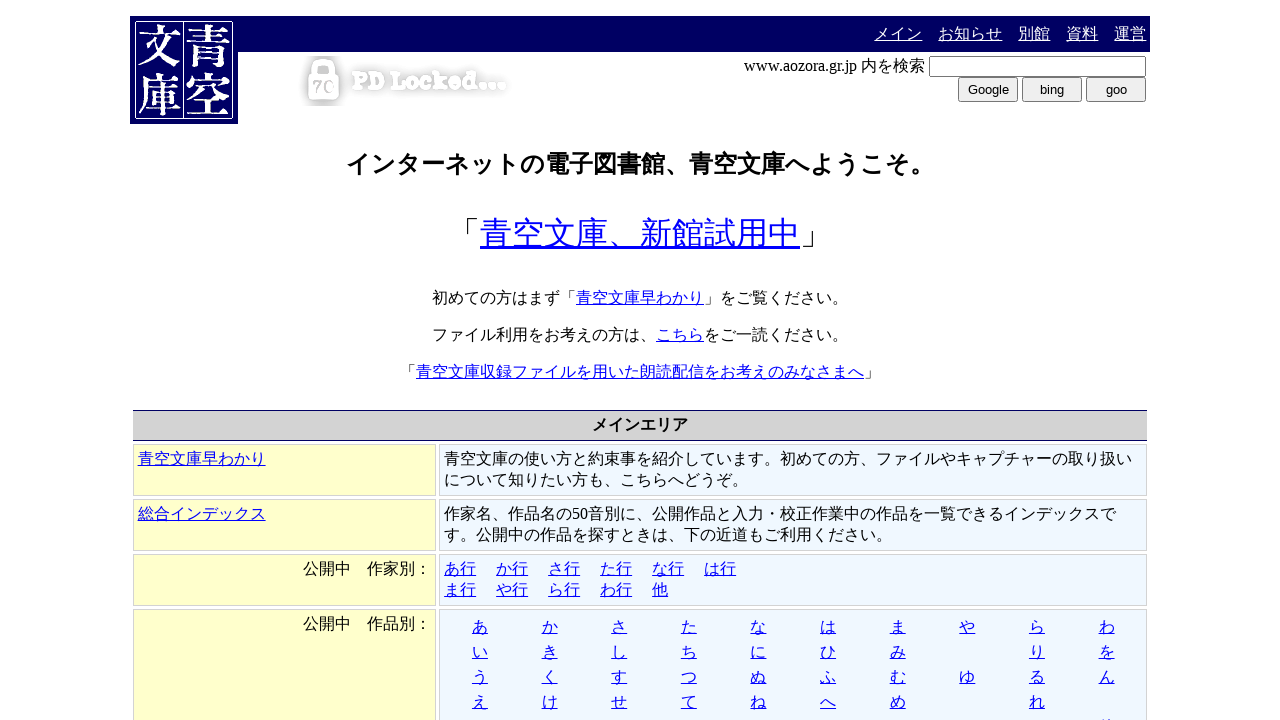

Located start element for text selection (h1 heading)
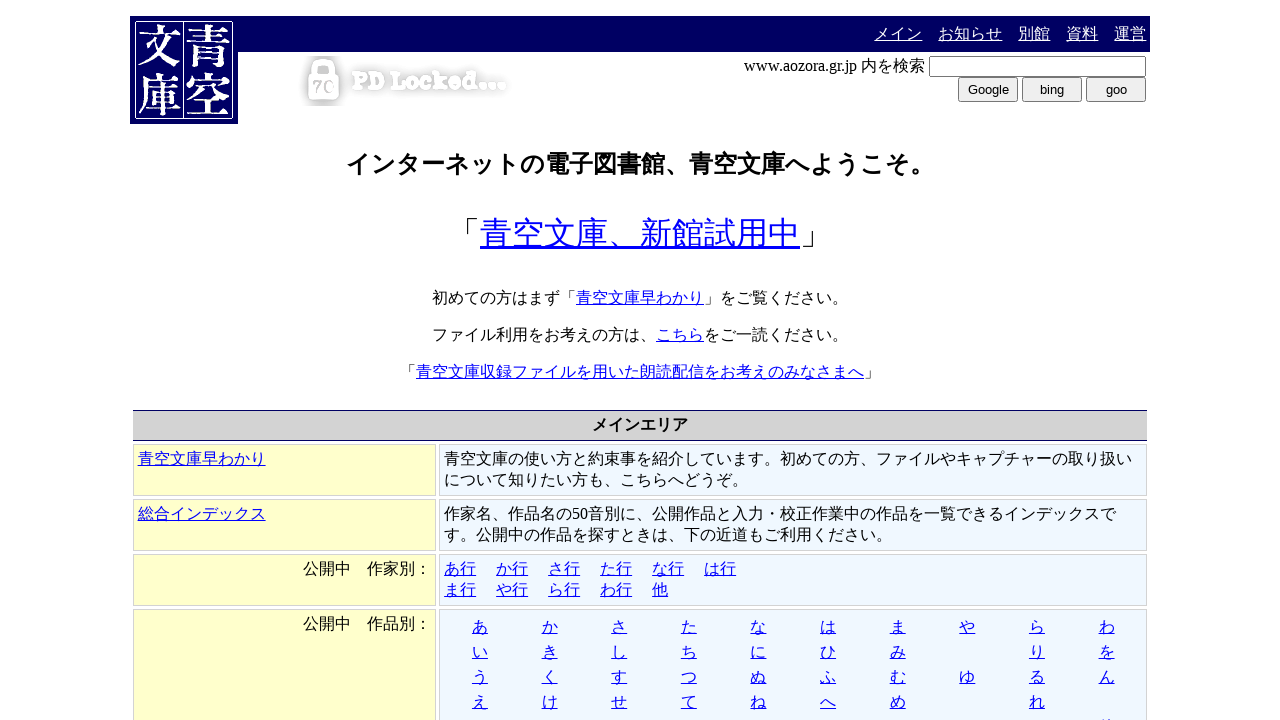

Located end element for text selection (link in table)
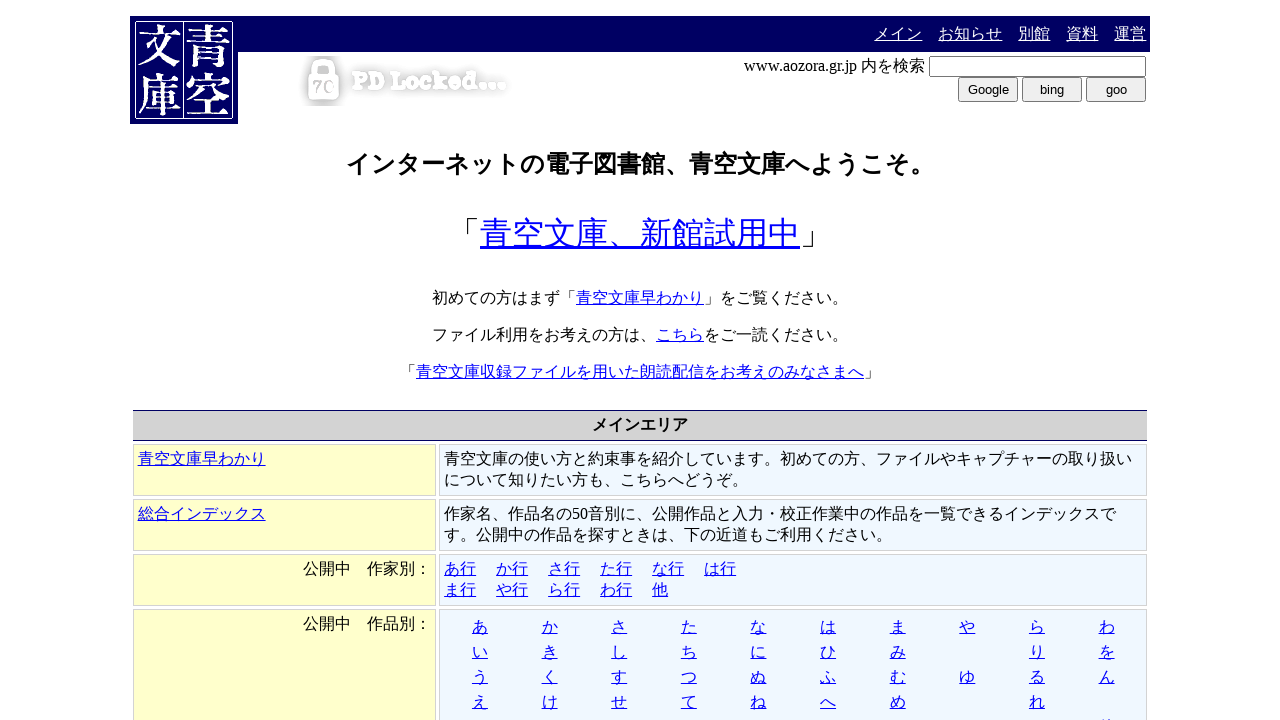

Retrieved bounding box of start element
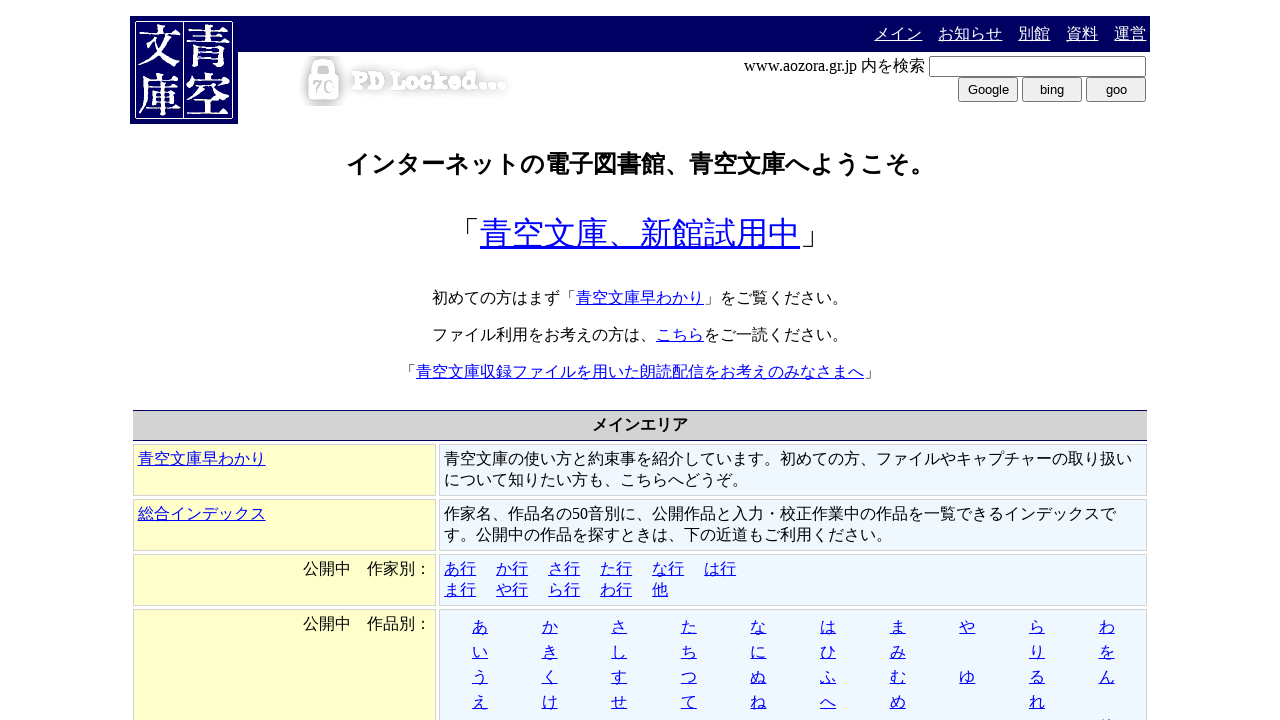

Retrieved bounding box of end element
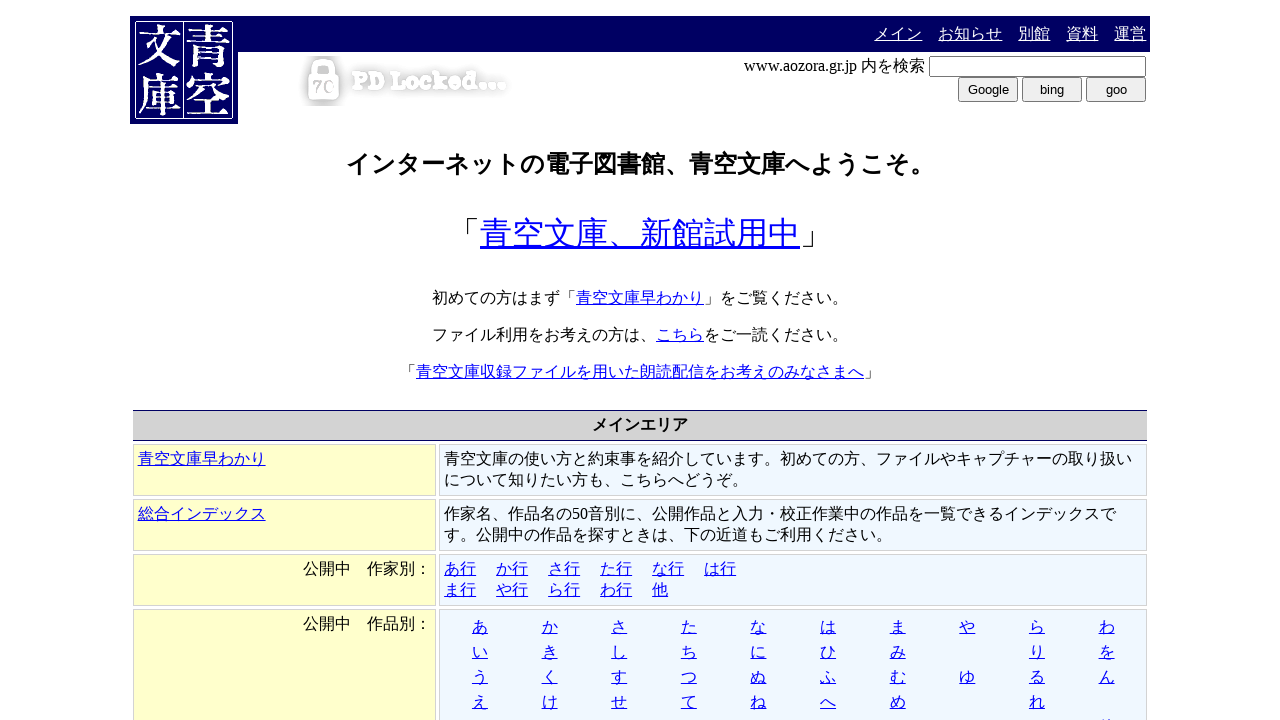

Moved mouse to center of start element at (640, 164)
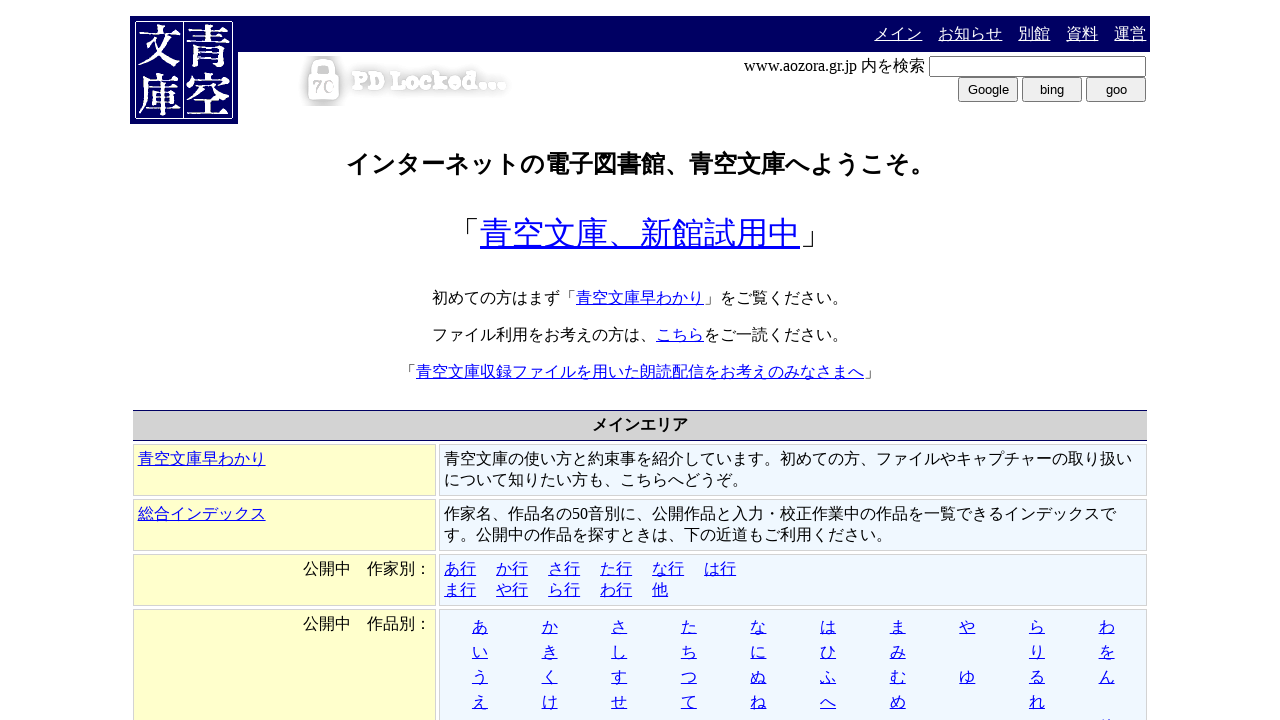

Pressed down mouse button at start element at (640, 164)
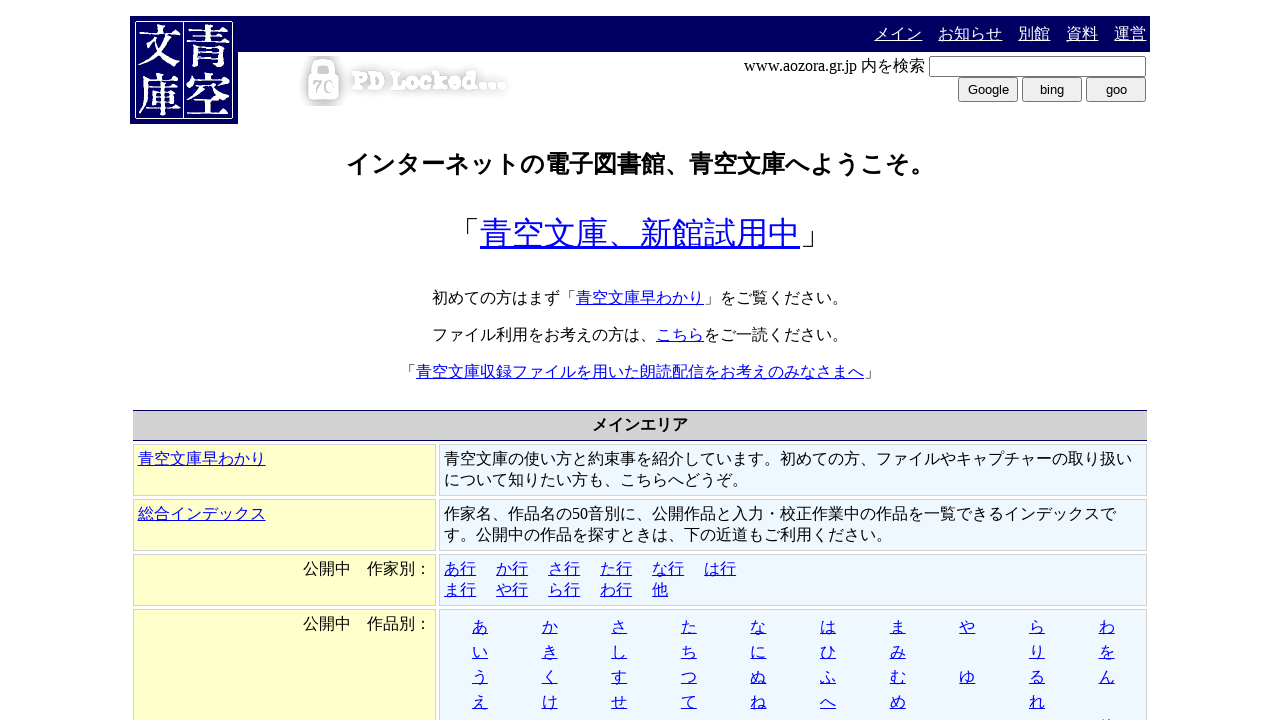

Moved mouse to center of end element while holding button at (967, 727)
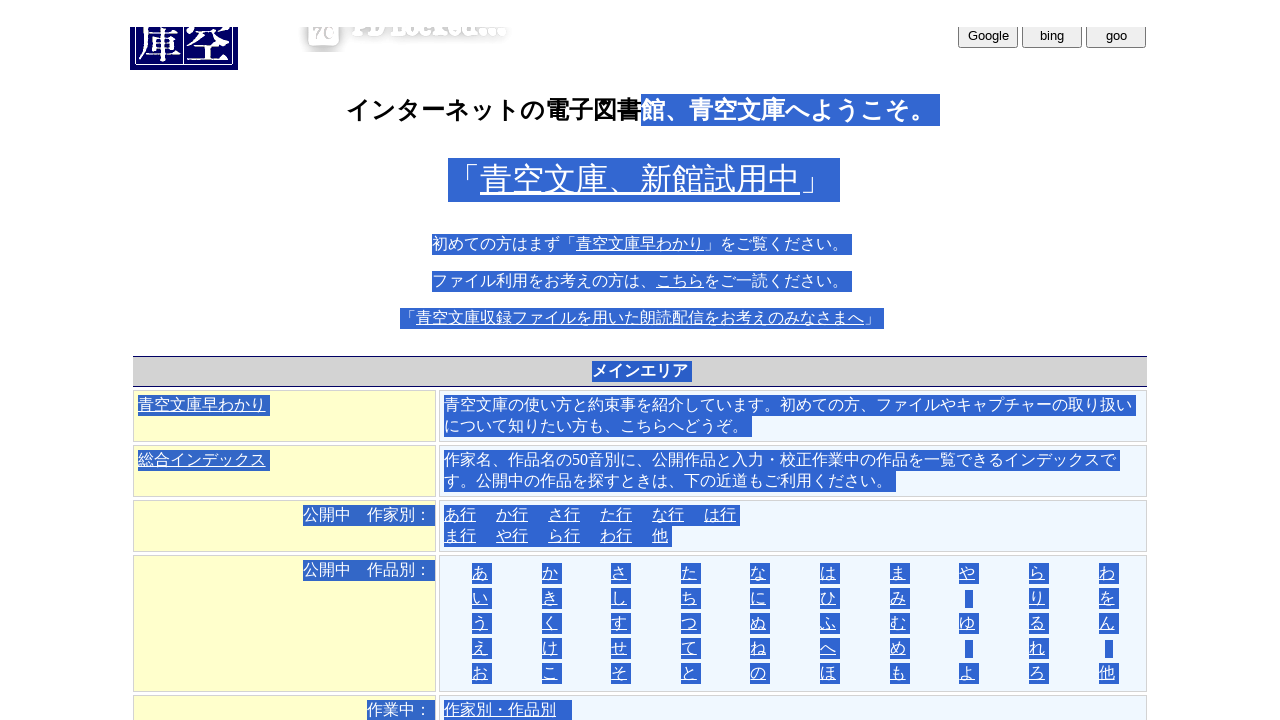

Released mouse button to complete text selection at (967, 727)
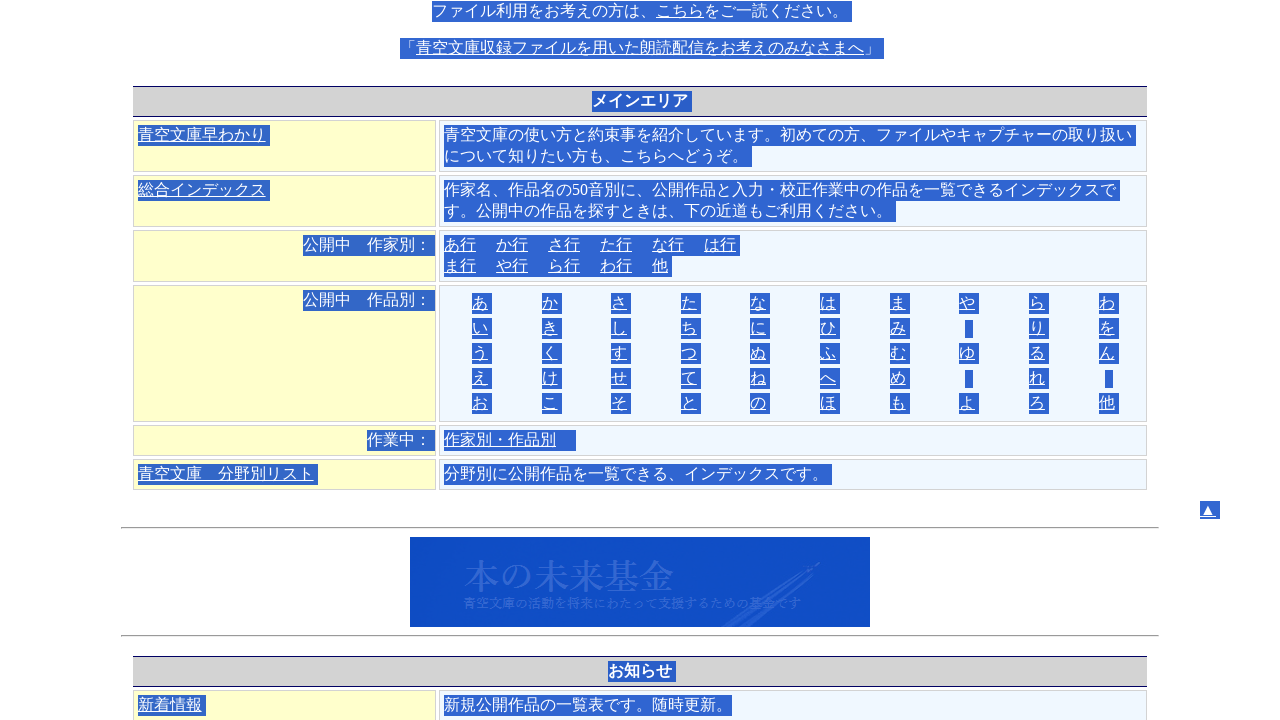

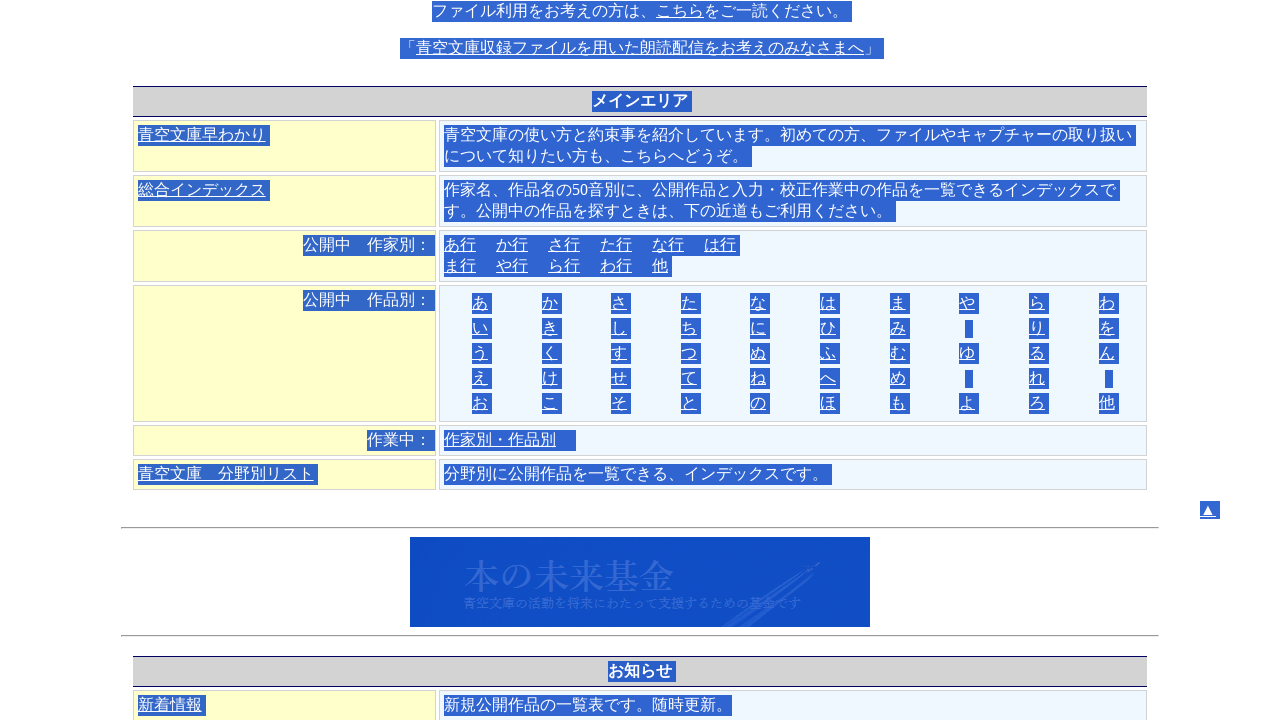